Navigates to an inputs page, clicks the Home link using class name locator, and verifies the page title

Starting URL: https://practice.cydeo.com/inputs

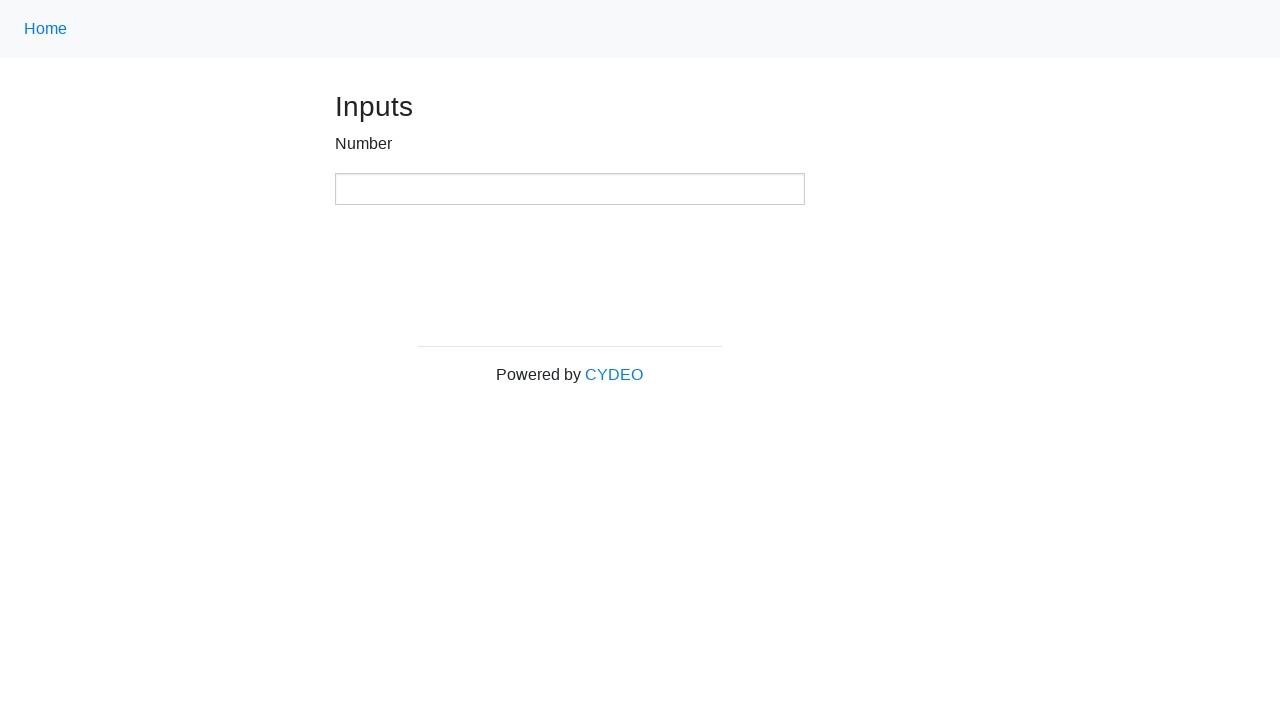

Clicked Home link using class name locator '.nav-link' at (46, 29) on .nav-link
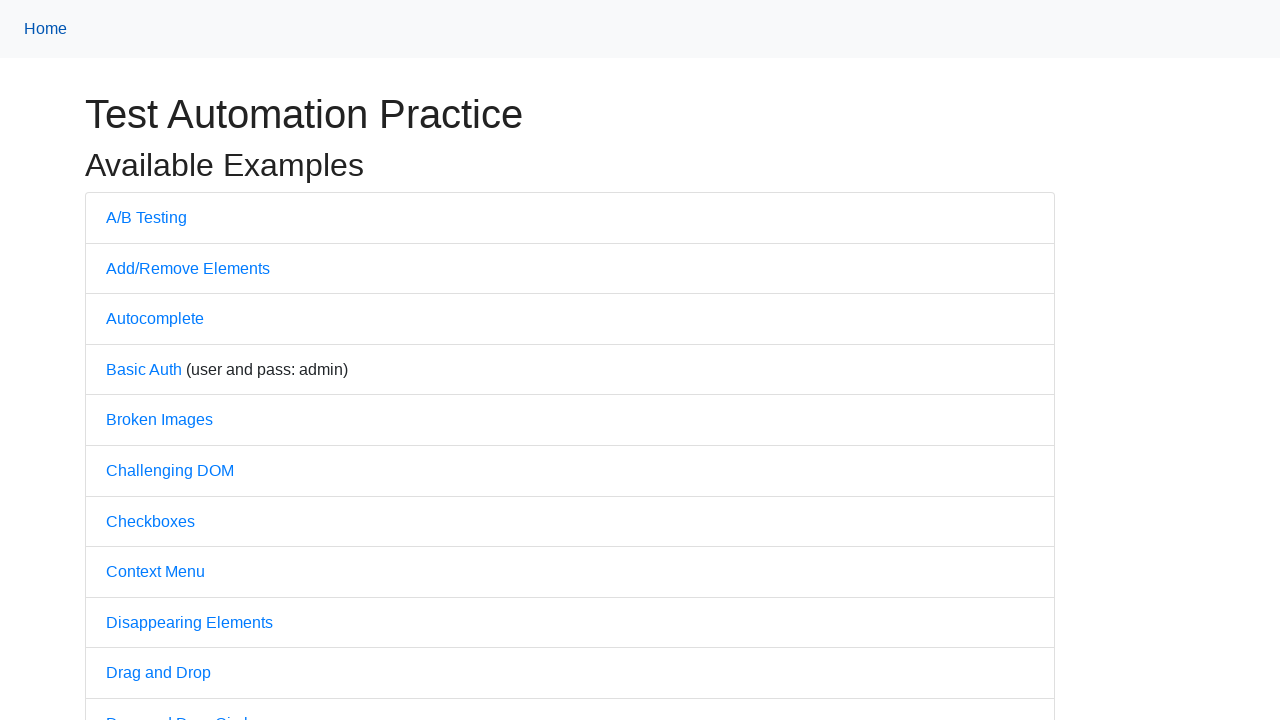

Verified page title is 'Practice'
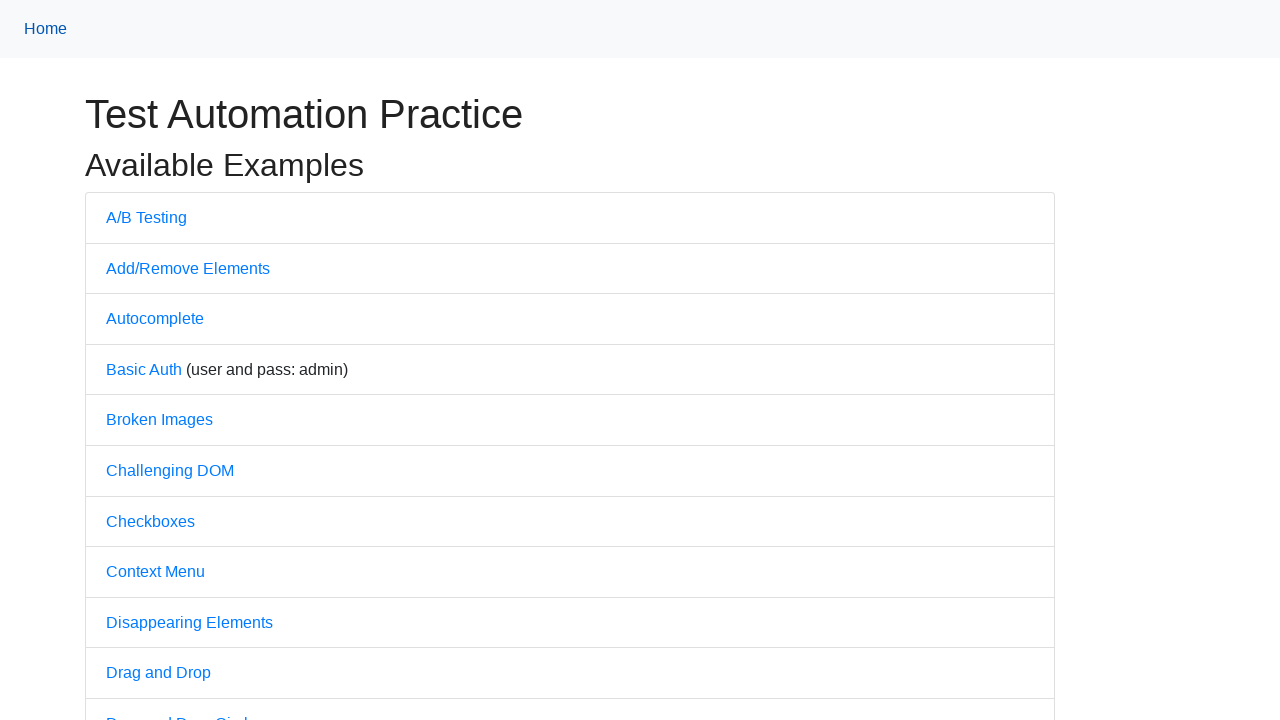

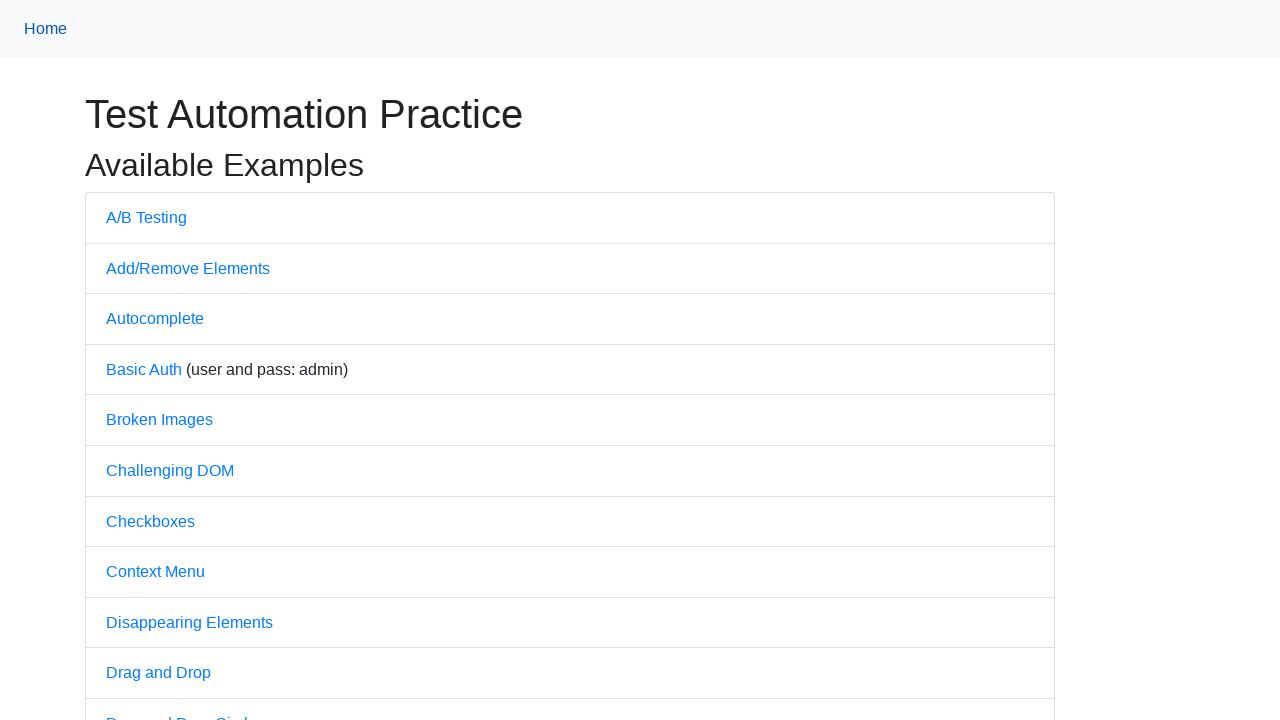